Tests radio button selection on an HTML forms page by selecting specific values ("cheese" from group1 and "wine" from group2) from two different radio button groups.

Starting URL: http://echoecho.com/htmlforms10.htm

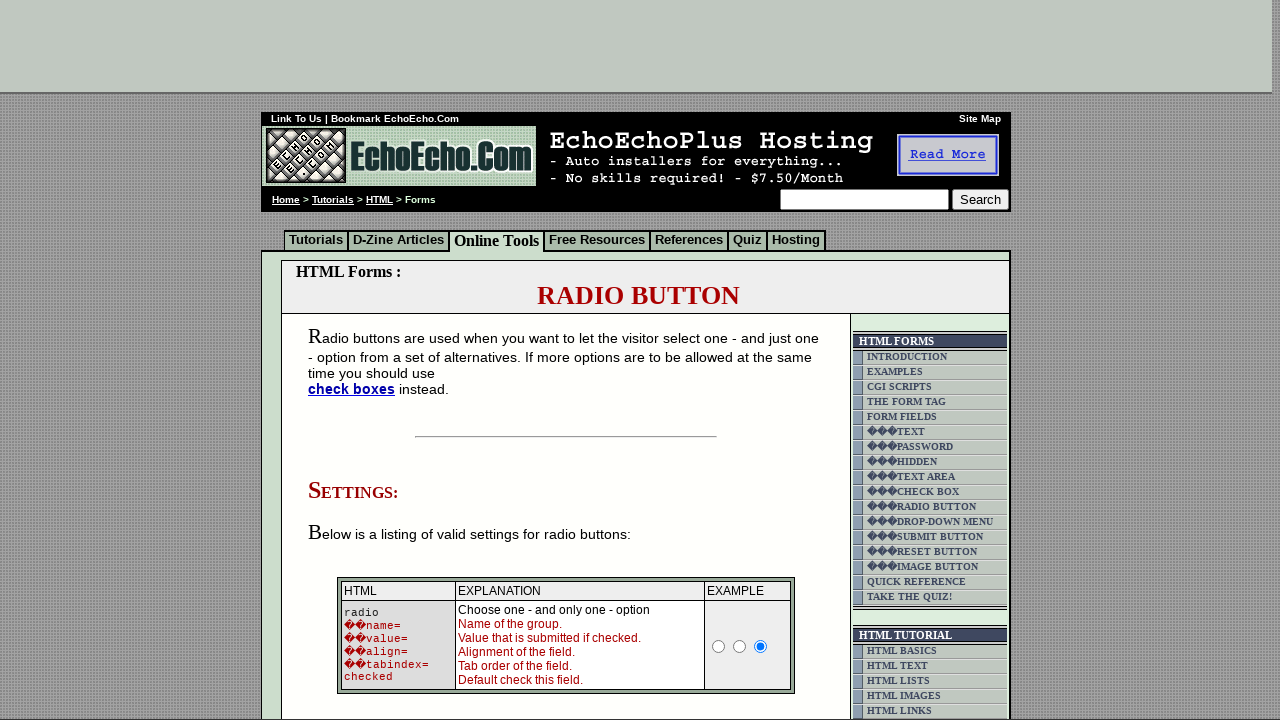

Waited for group1 radio button to load
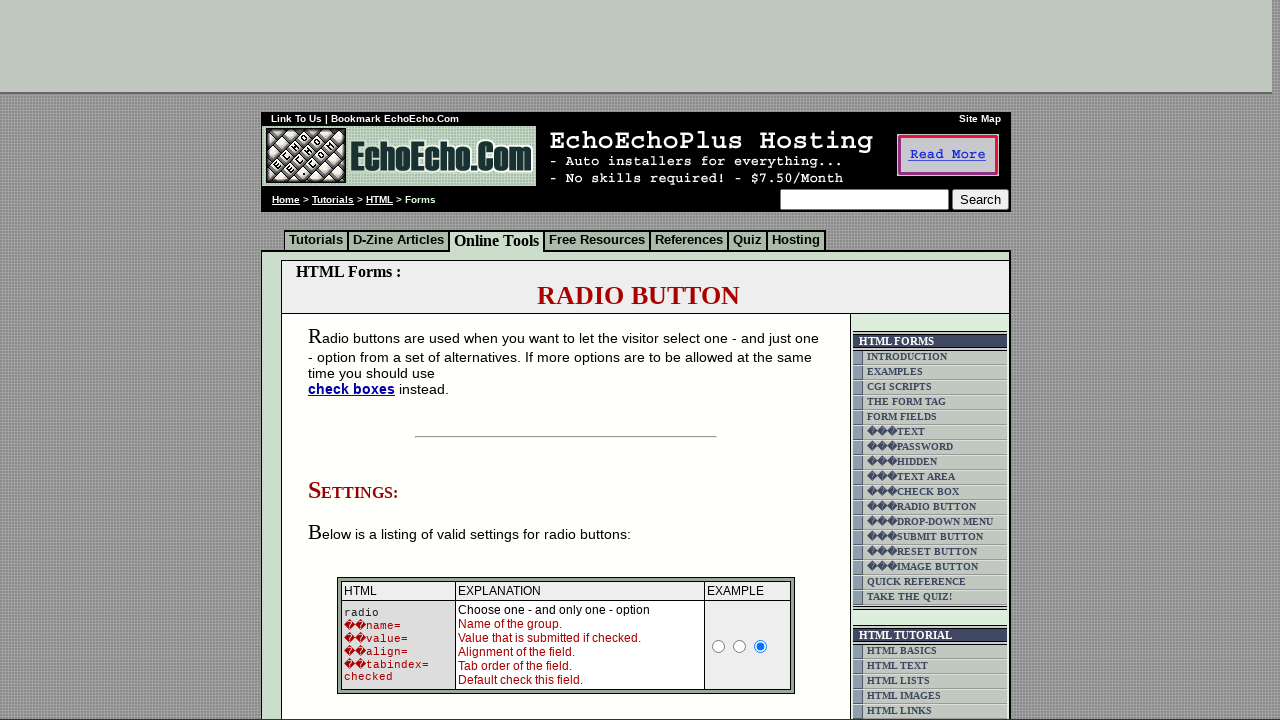

Selected 'Cheese' radio button from group1 at (356, 360) on input[name='group1'][value='Cheese']
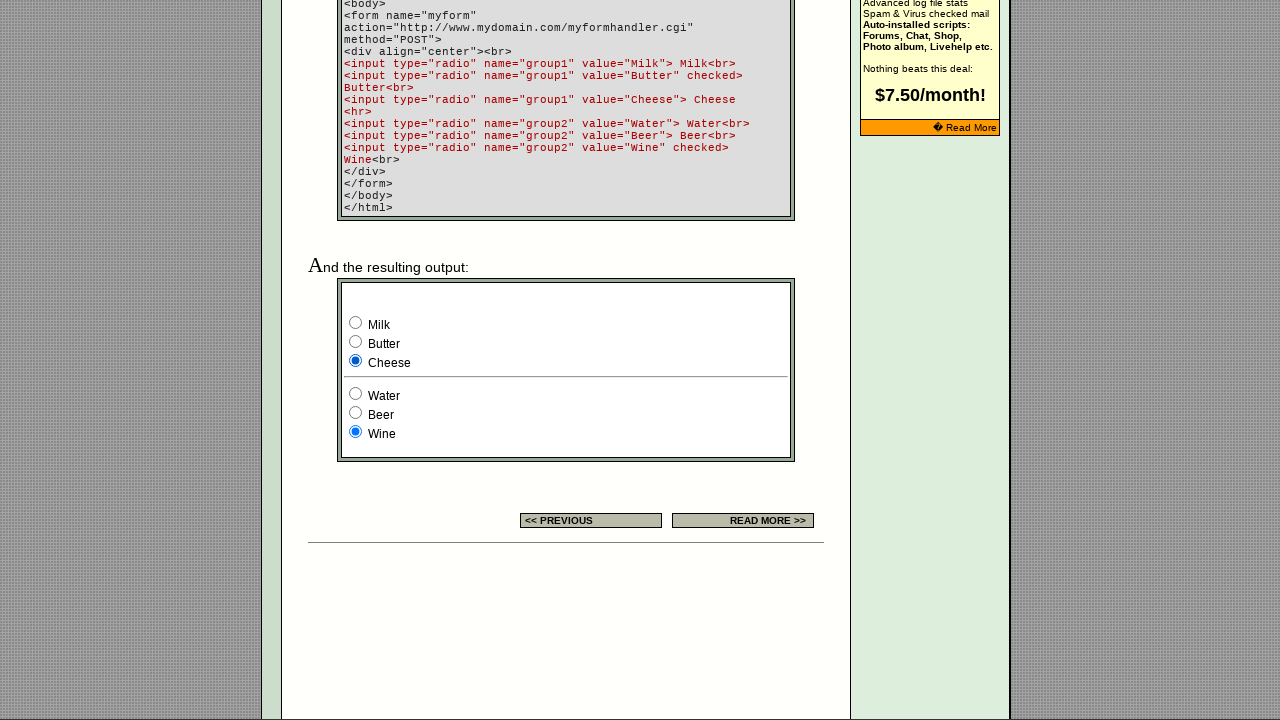

Selected 'Wine' radio button from group2 at (356, 432) on input[name='group2'][value='Wine']
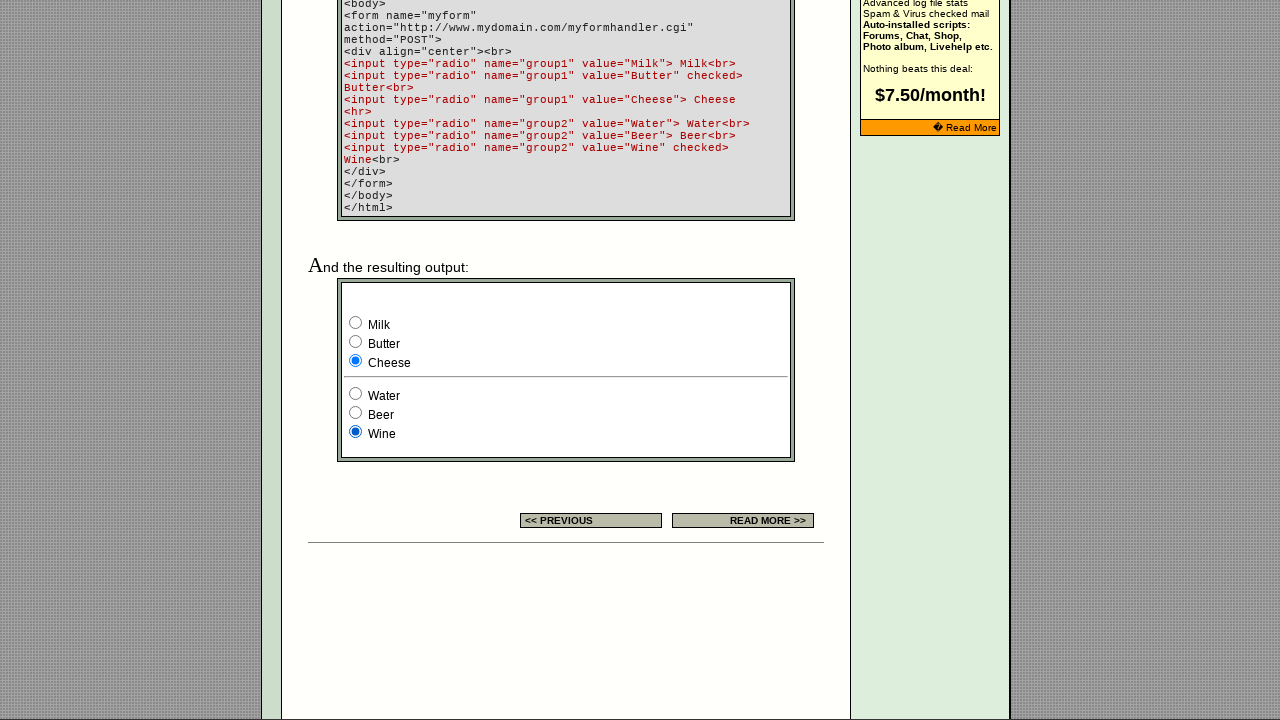

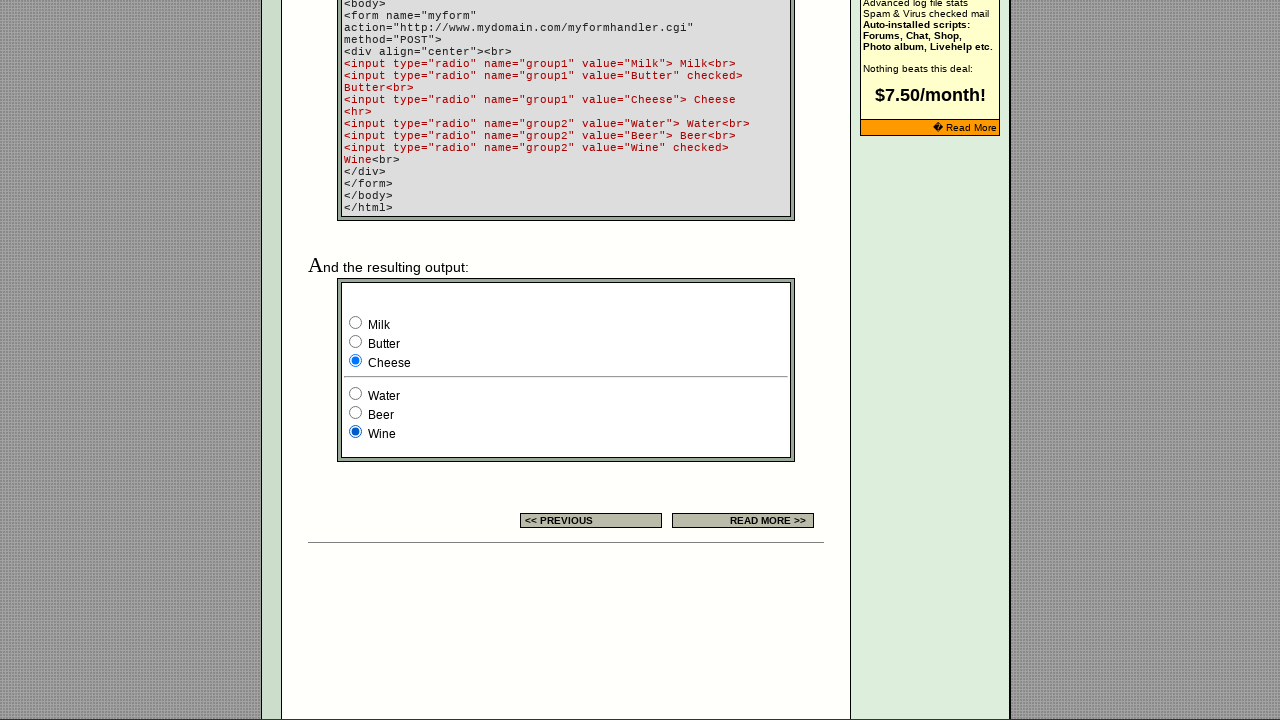